Demonstrates basic WebDriver methods by navigating to ToolsQA website, retrieving page information (title, URL, page source), refreshing the page, and performing window management operations (maximize, minimize, fullscreen).

Starting URL: https://www.toolsqa.com/

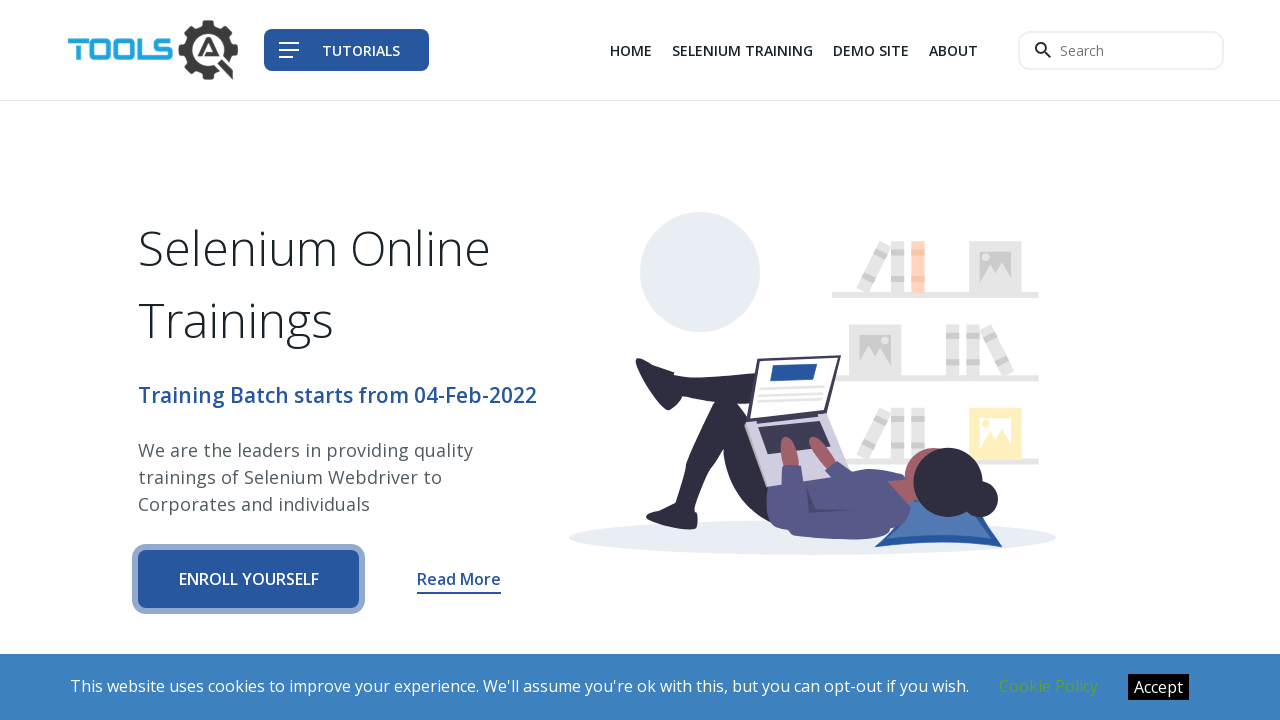

Retrieved page title
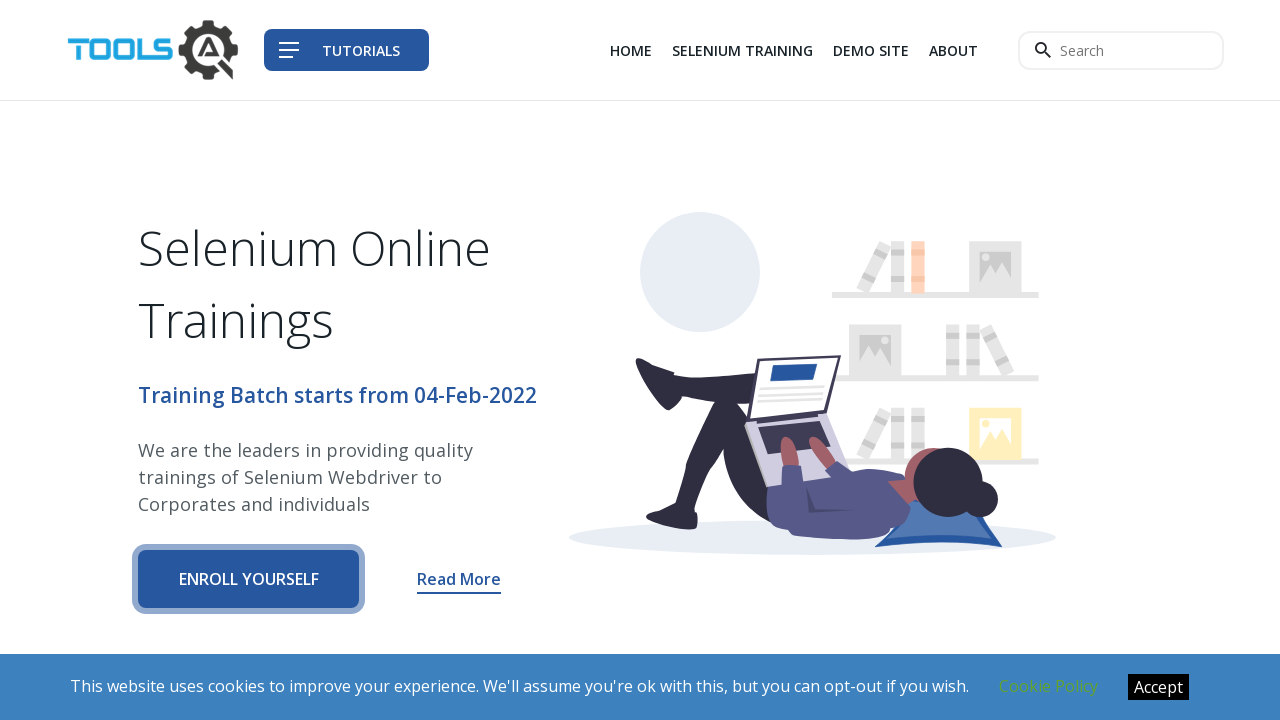

Retrieved current URL
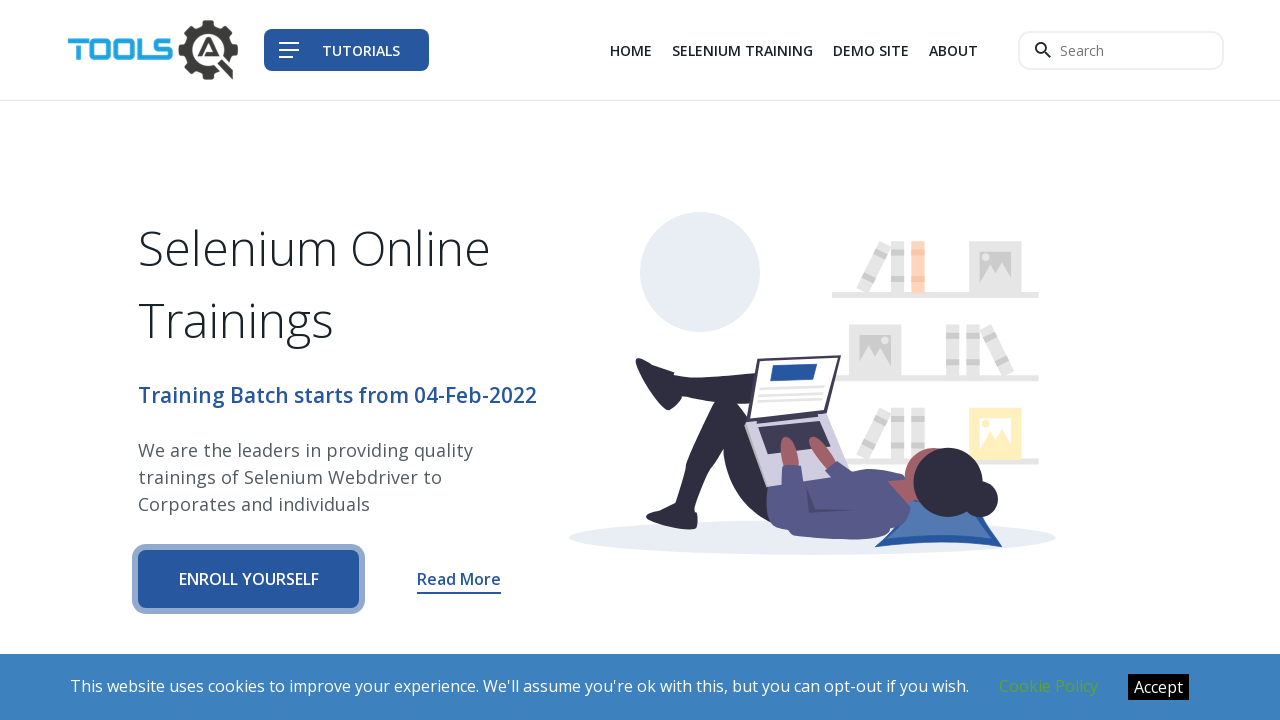

Retrieved page source content
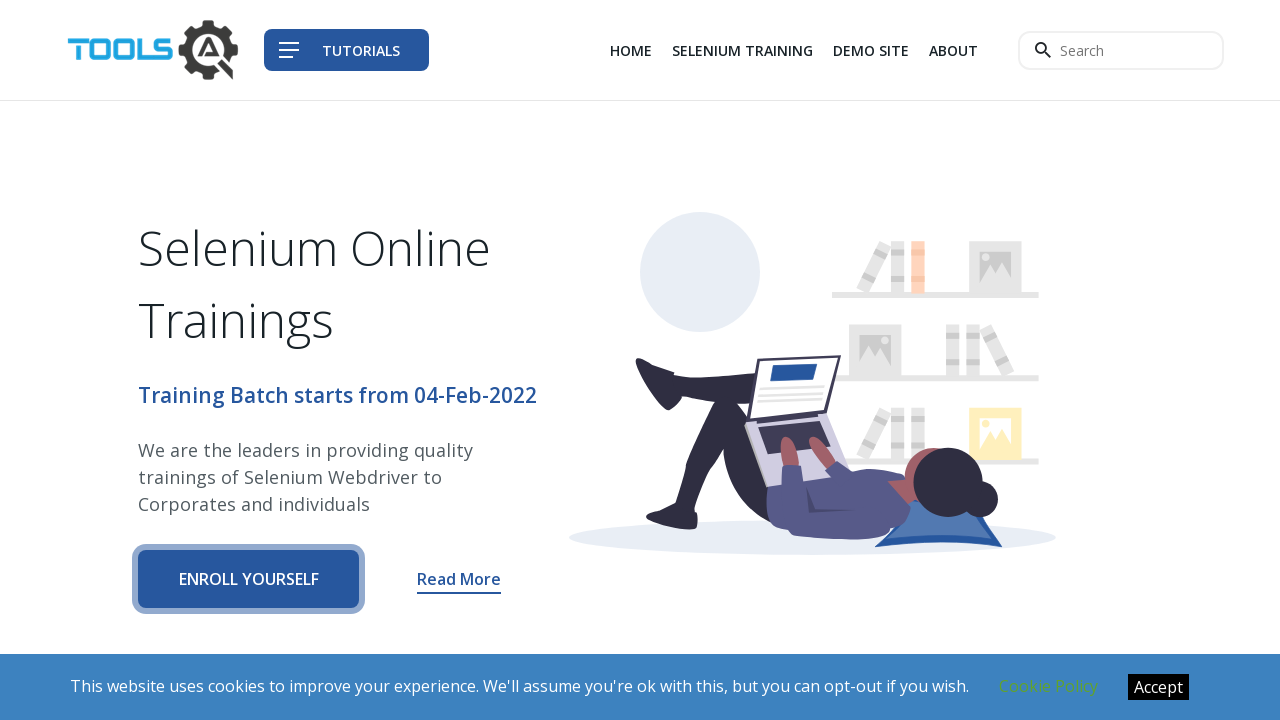

Refreshed the page
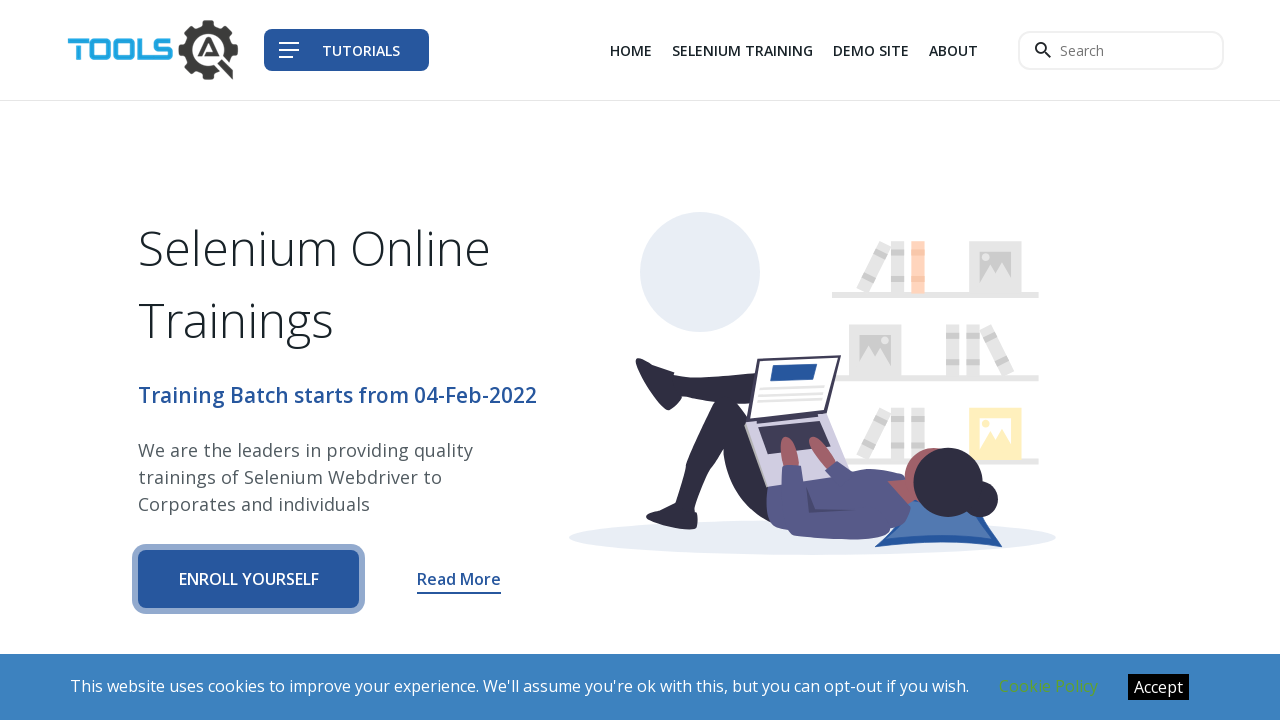

Set viewport size to 1920x1080 (maximized)
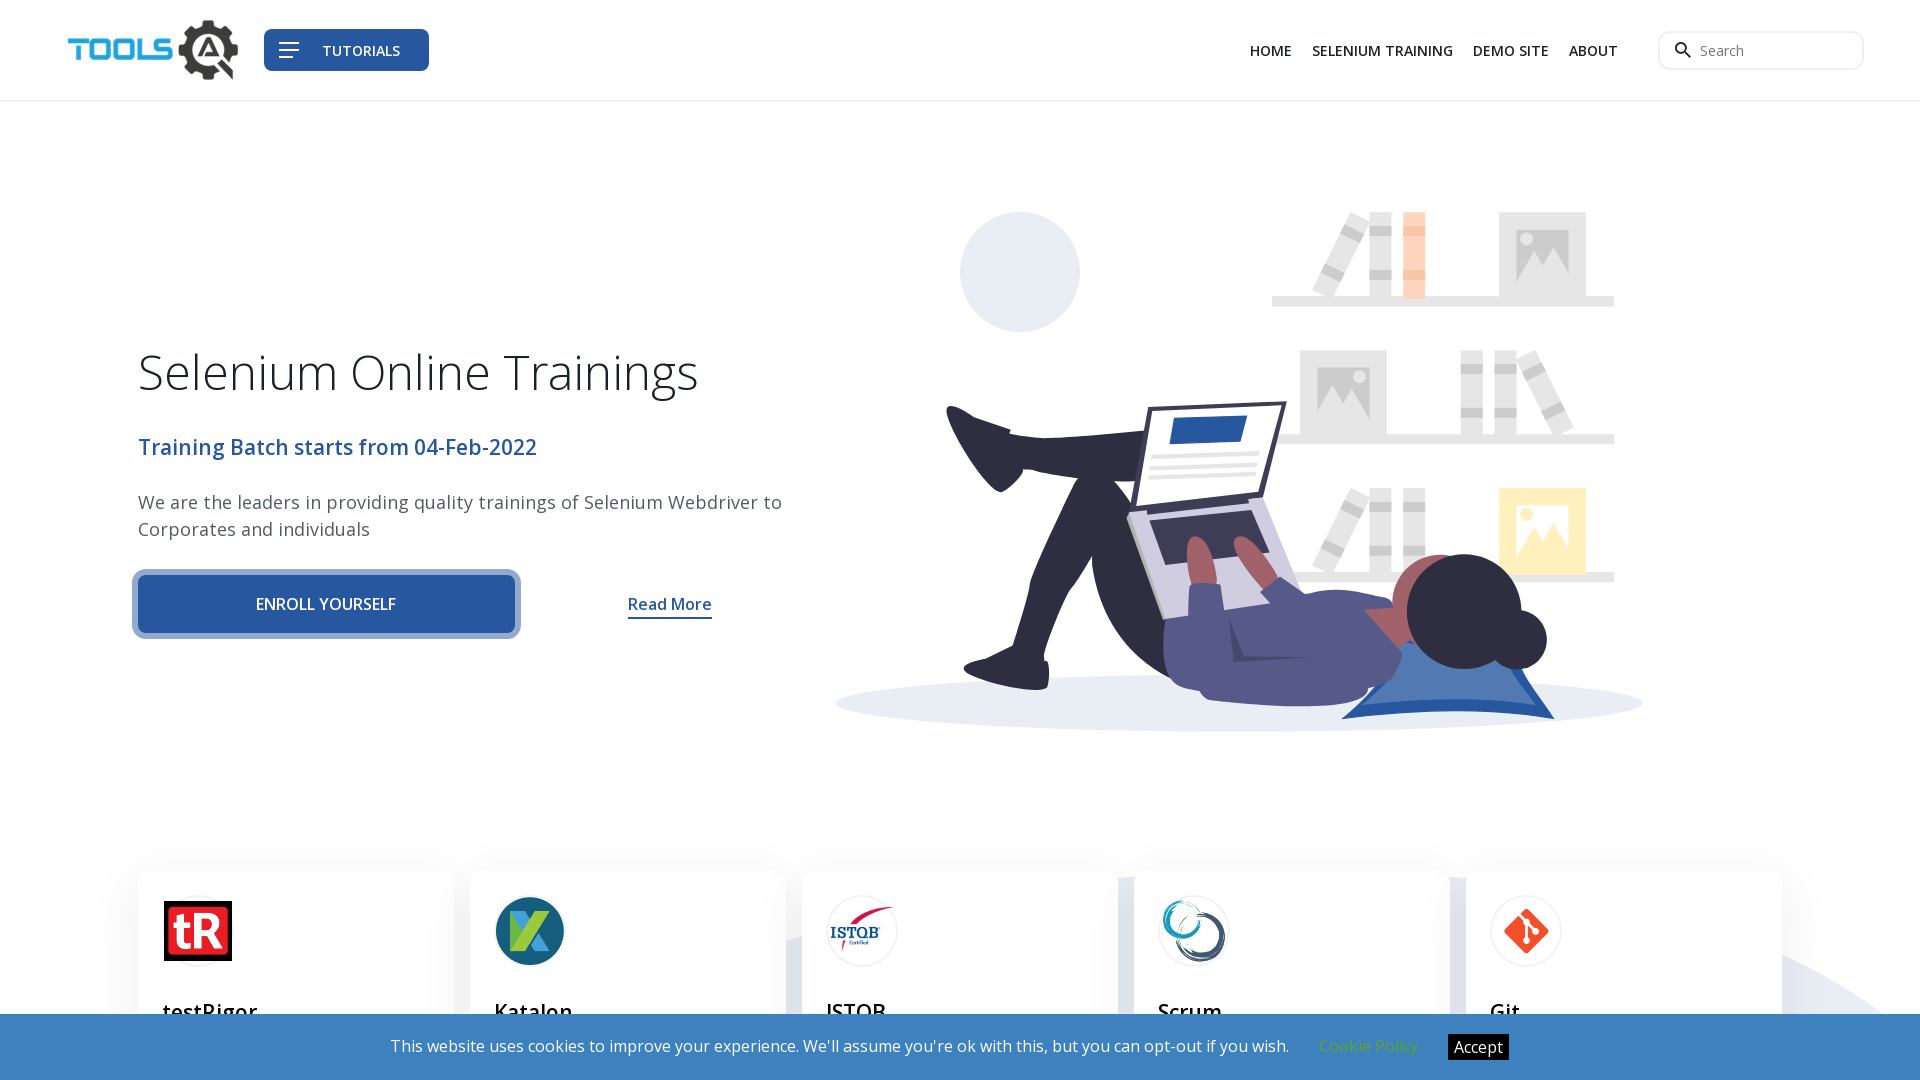

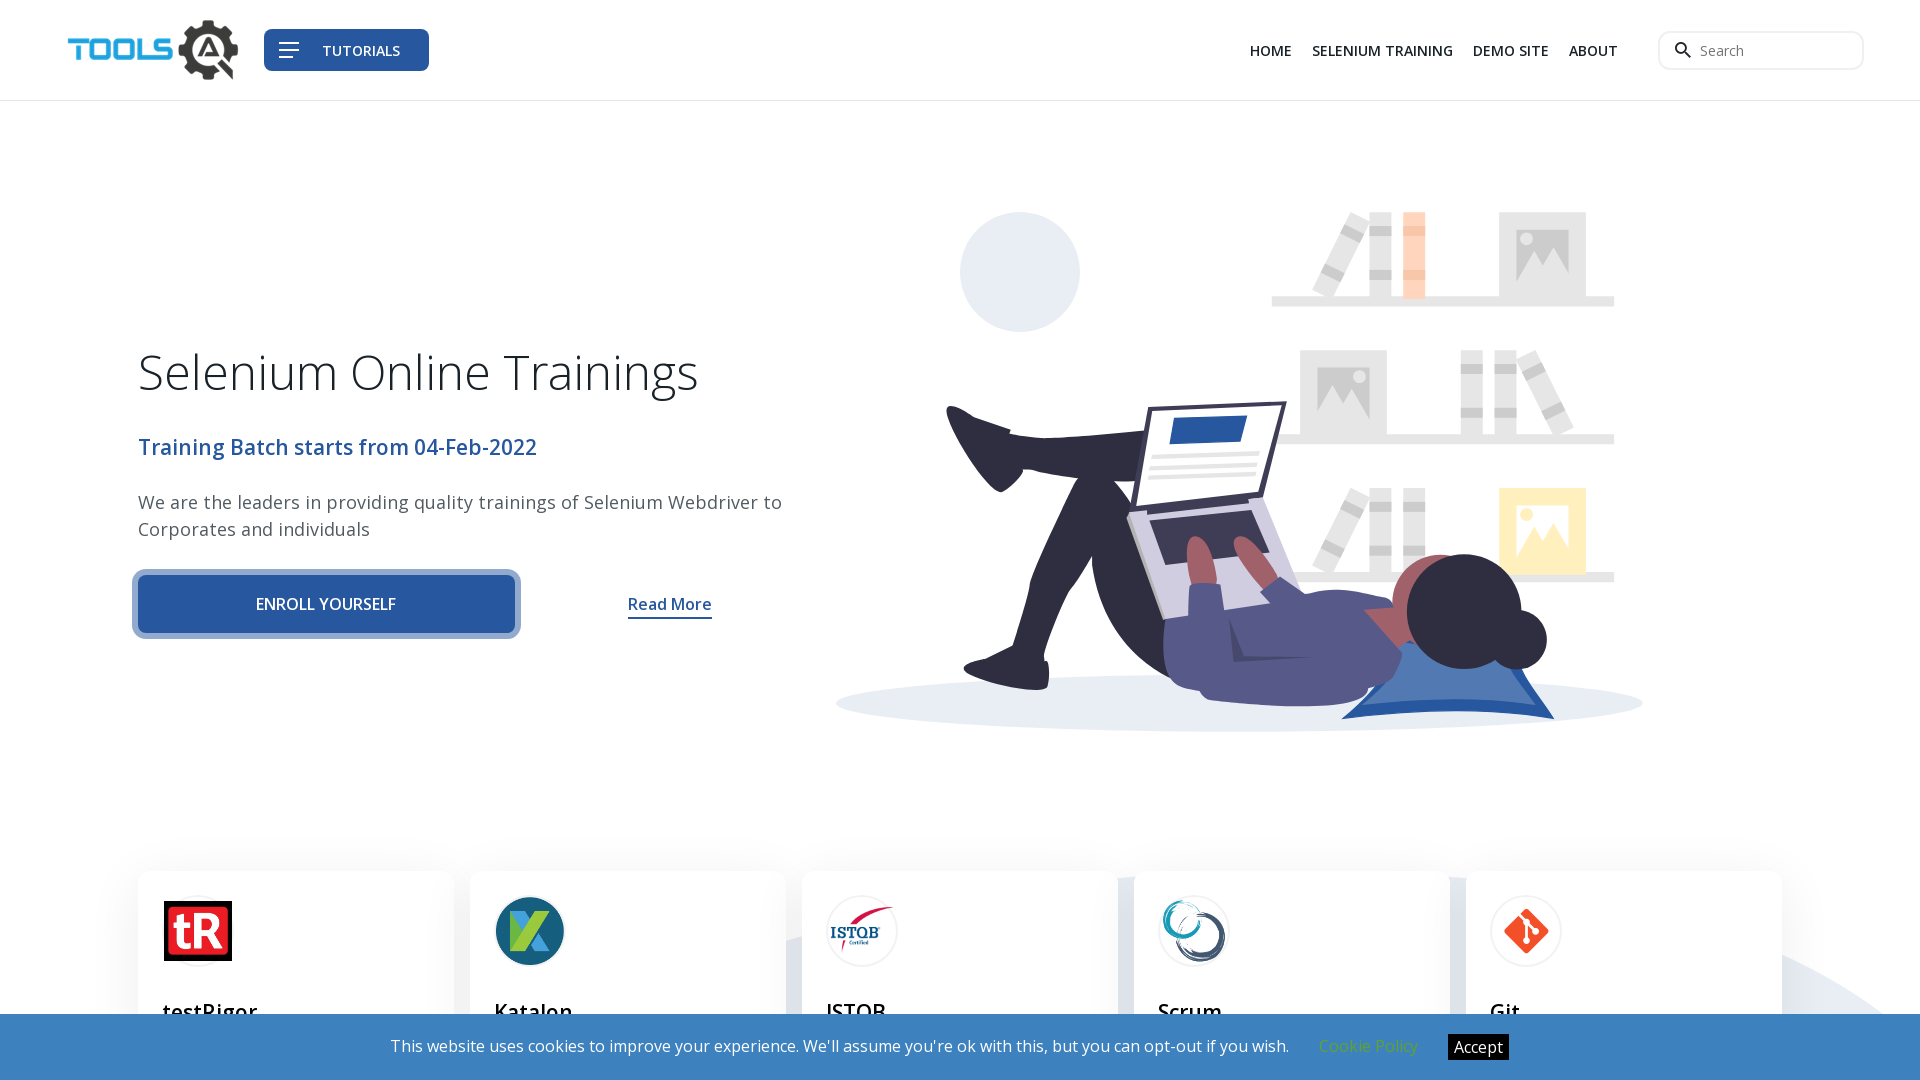